Tests login form validation when username is empty but password is provided

Starting URL: https://www.saucedemo.com

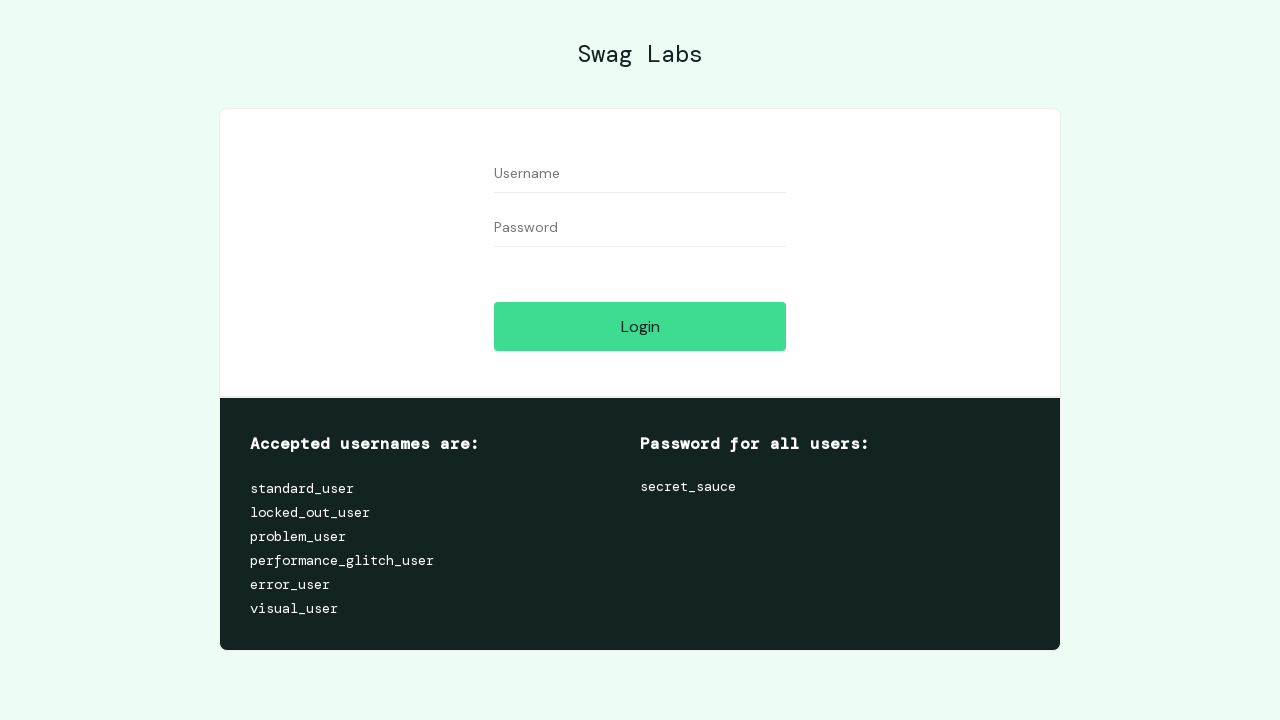

Username field is visible
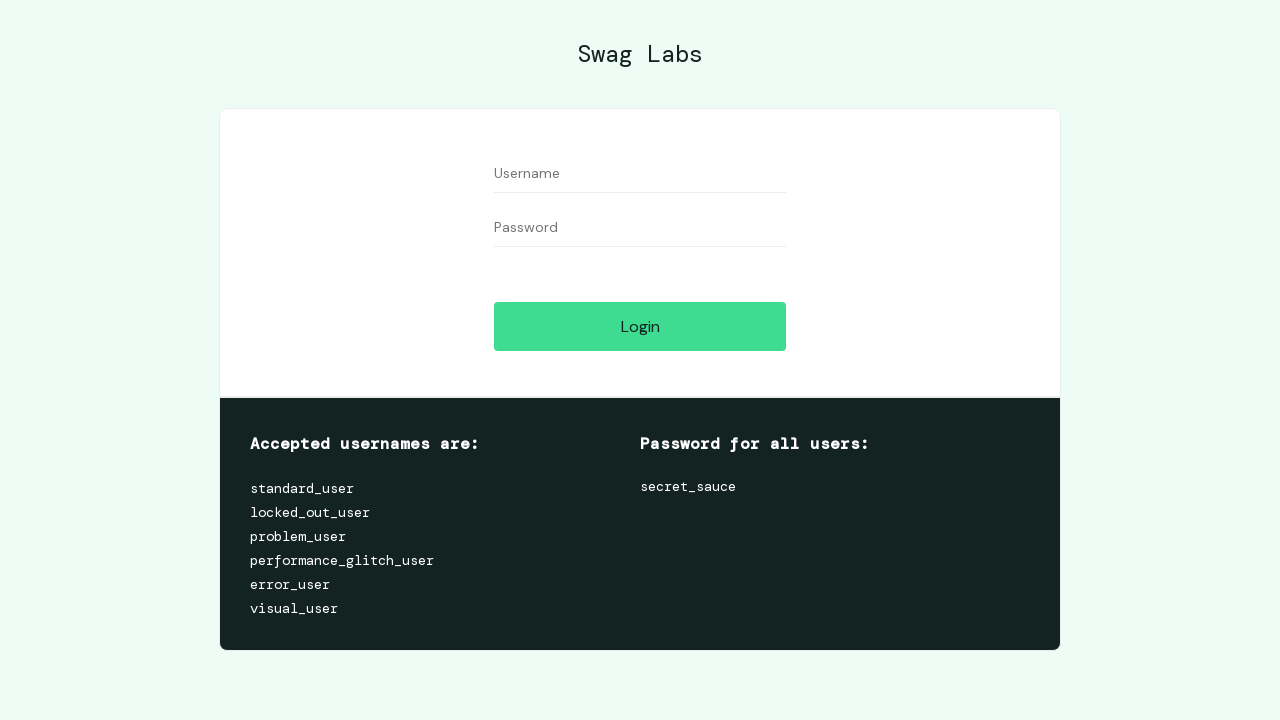

Left username field empty on #user-name
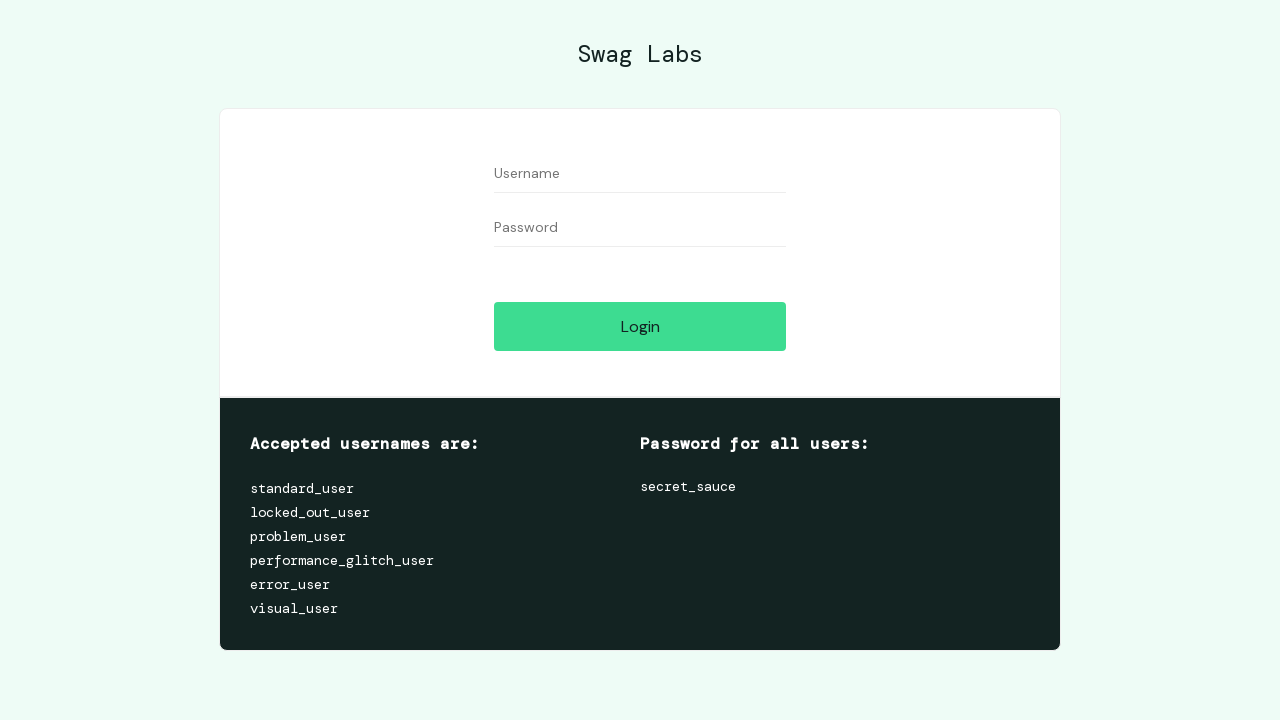

Password field is visible
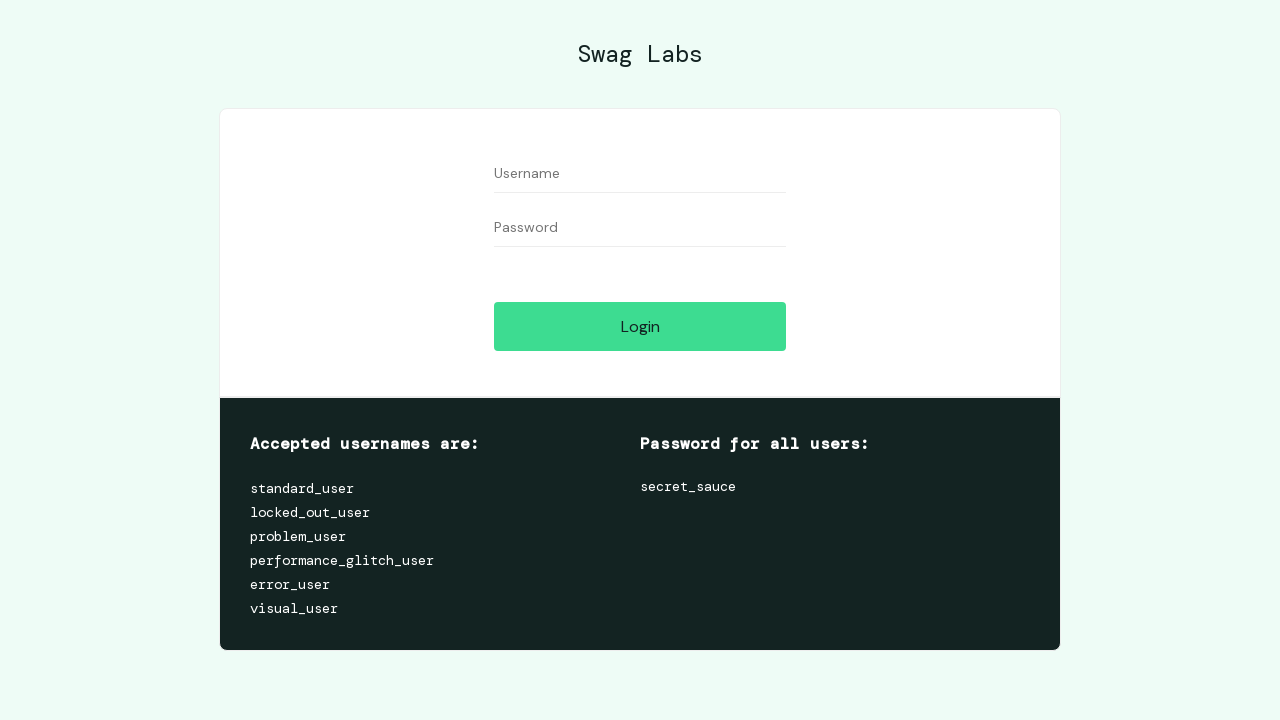

Filled password field with 'secret_sauce' on #password
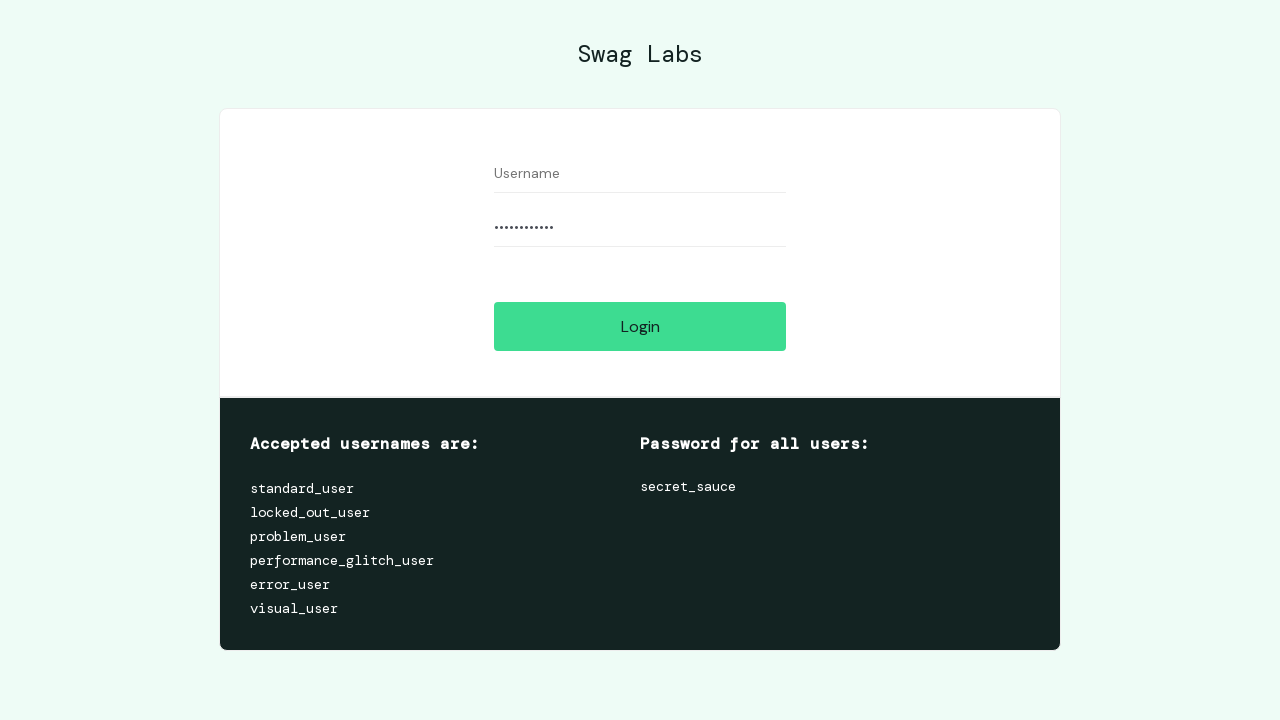

Clicked login button with empty username and filled password at (640, 326) on #login-button
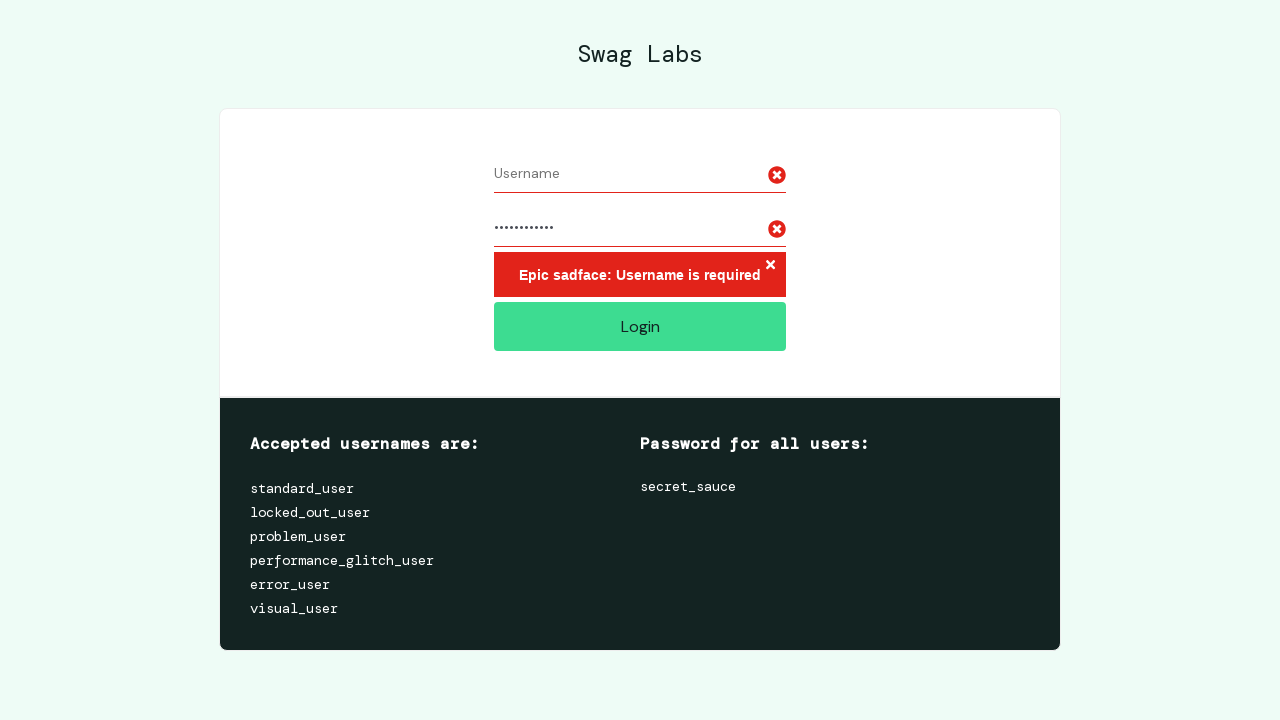

Error message container is displayed for empty username validation
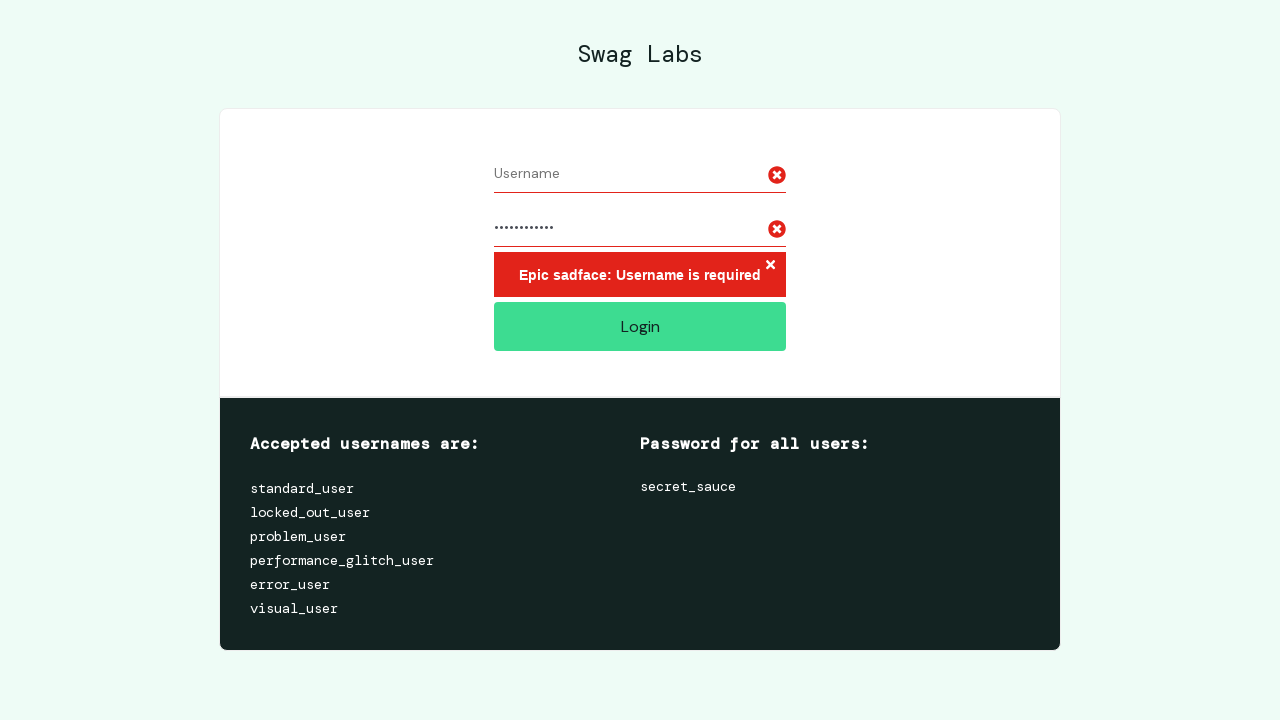

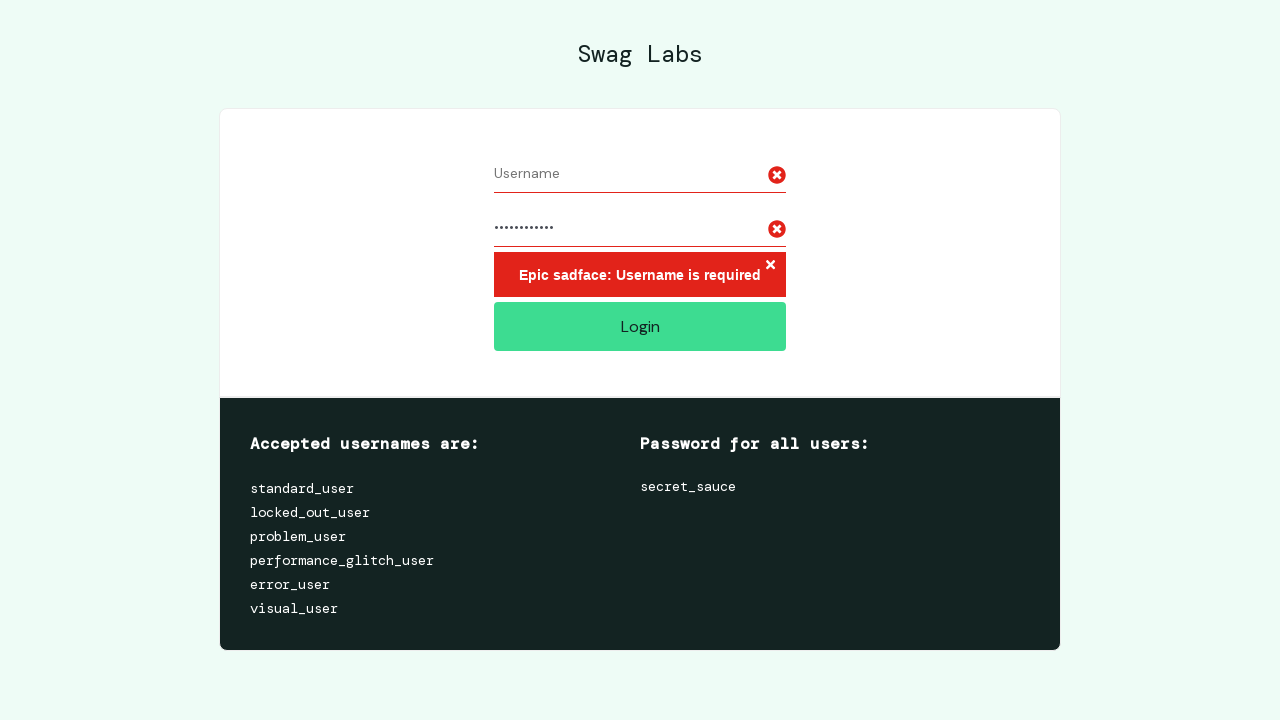